Tests that new items are appended to the bottom of the list by creating 3 todos and verifying the count and order.

Starting URL: https://demo.playwright.dev/todomvc

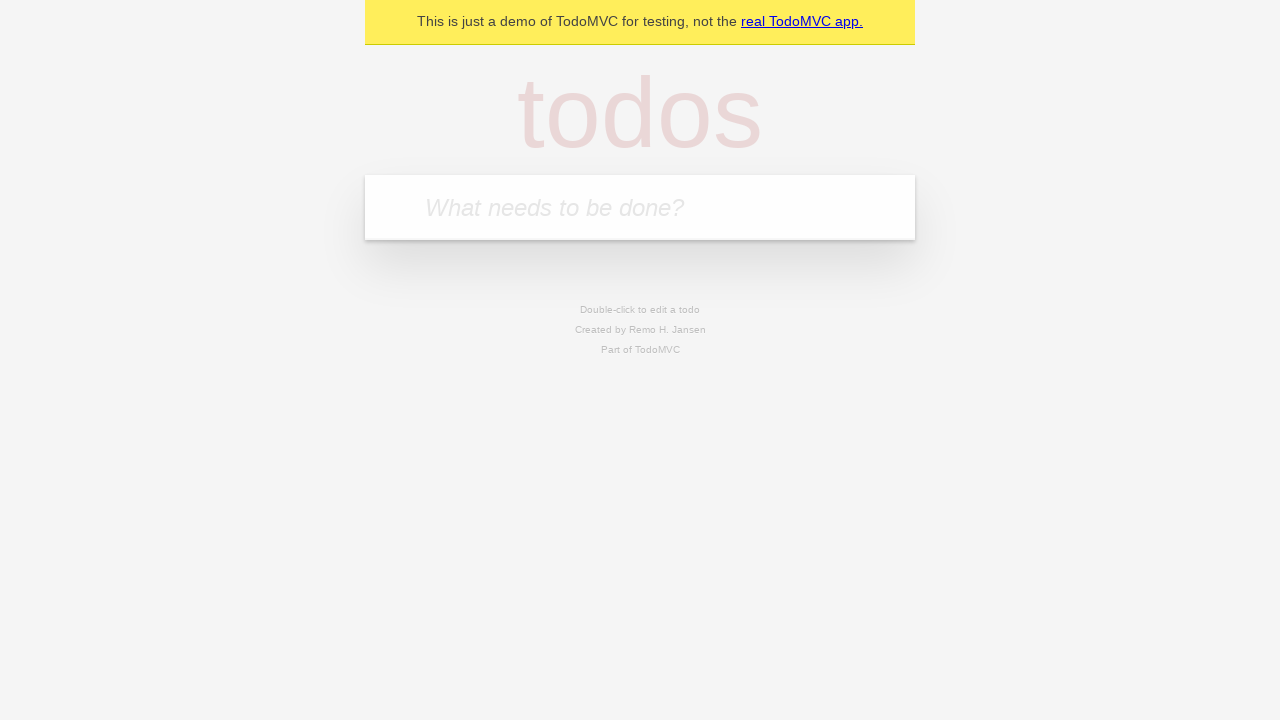

Filled new todo field with 'buy some cheese' on .new-todo
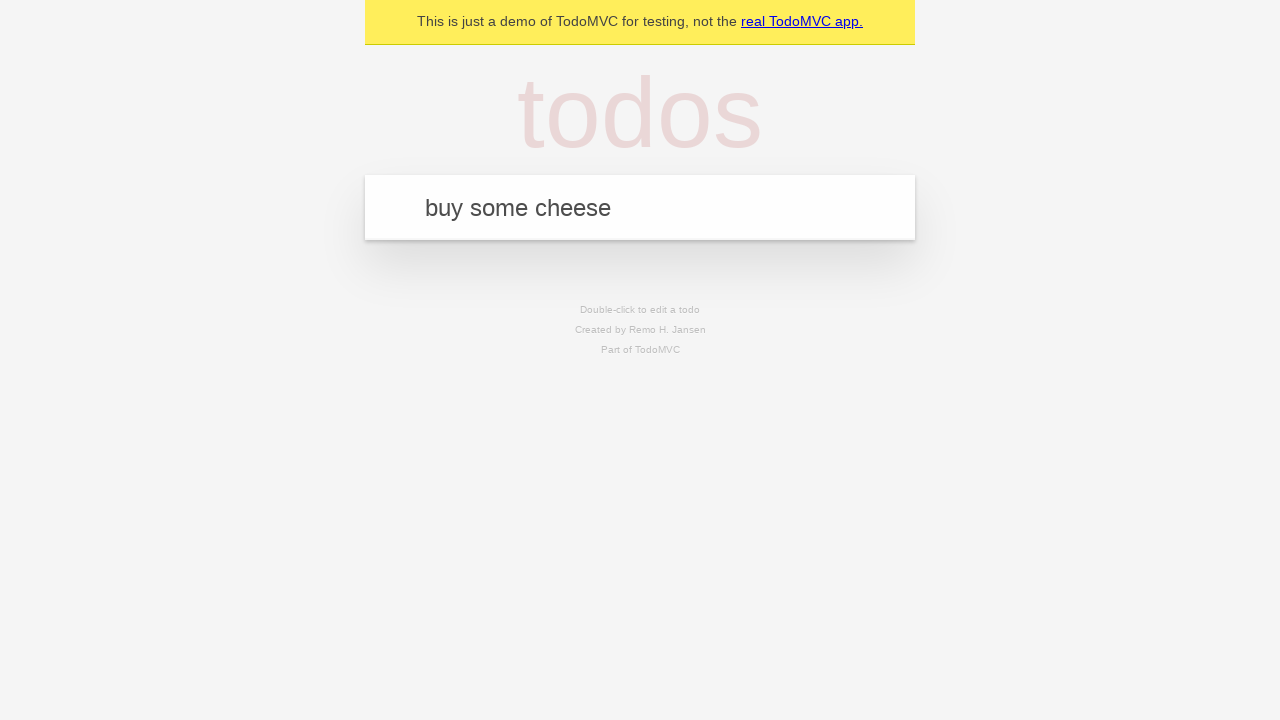

Pressed Enter to create first todo on .new-todo
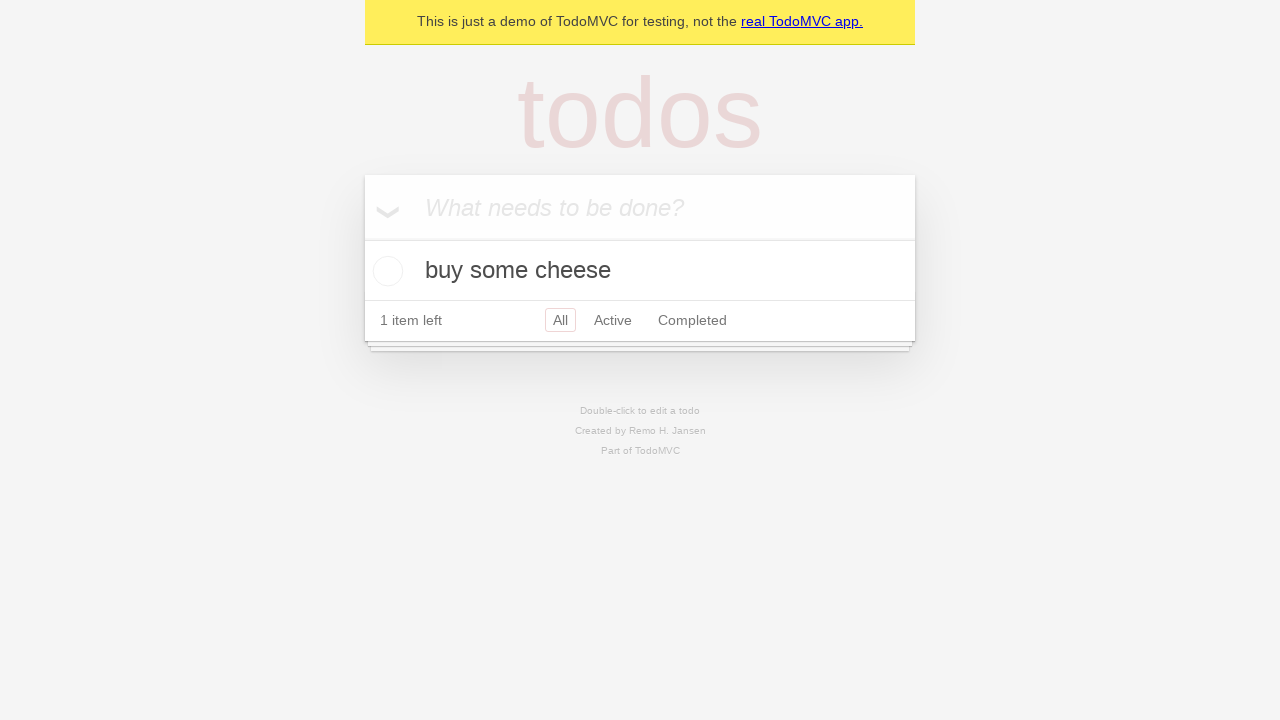

Filled new todo field with 'feed the cat' on .new-todo
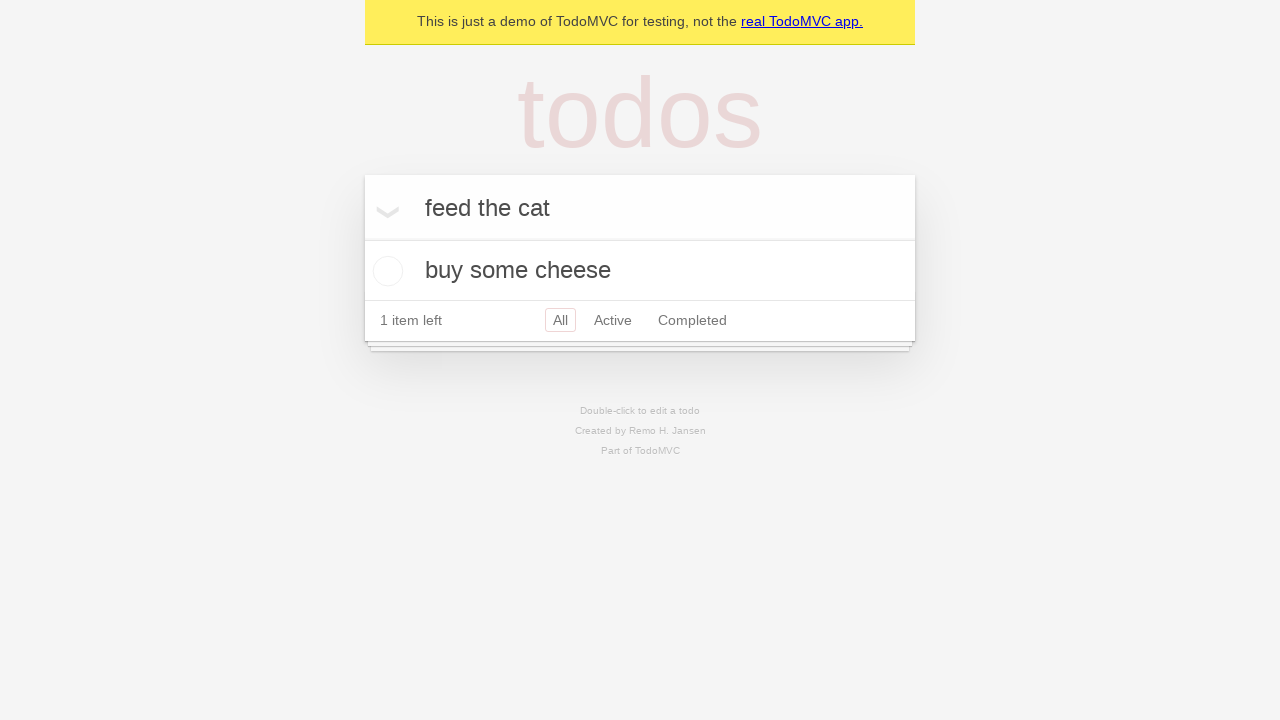

Pressed Enter to create second todo on .new-todo
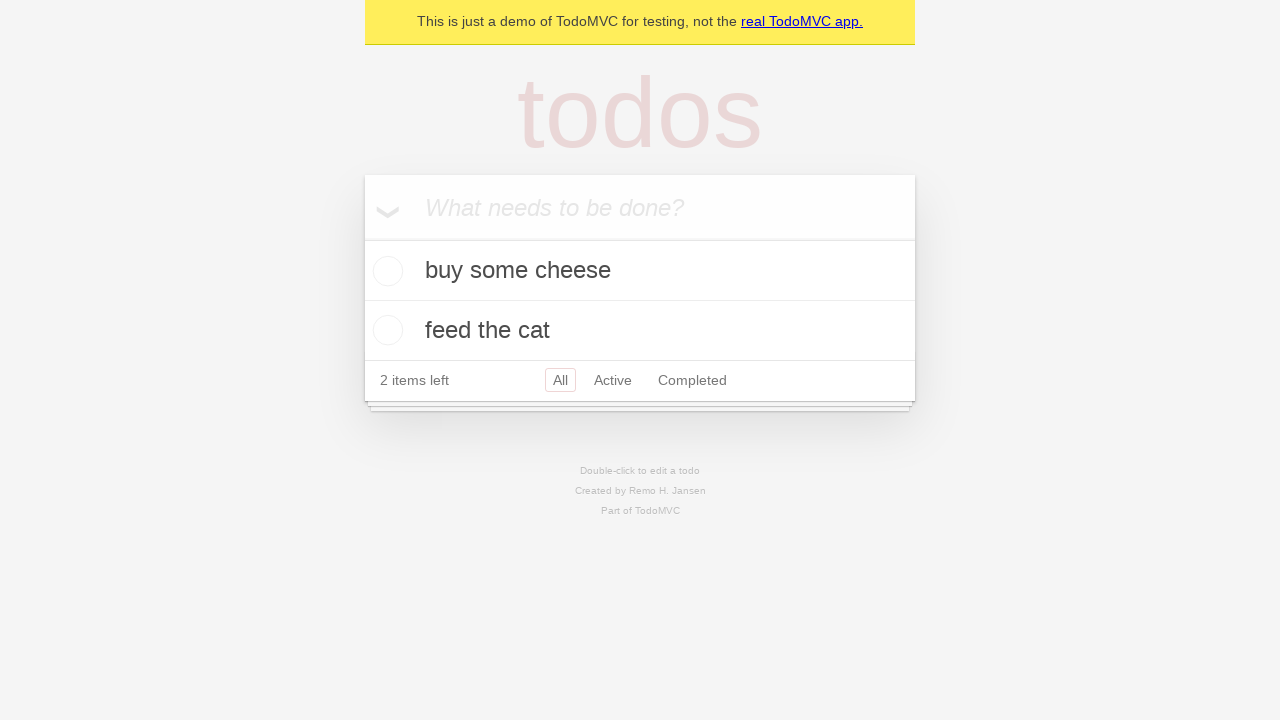

Filled new todo field with 'book a doctors appointment' on .new-todo
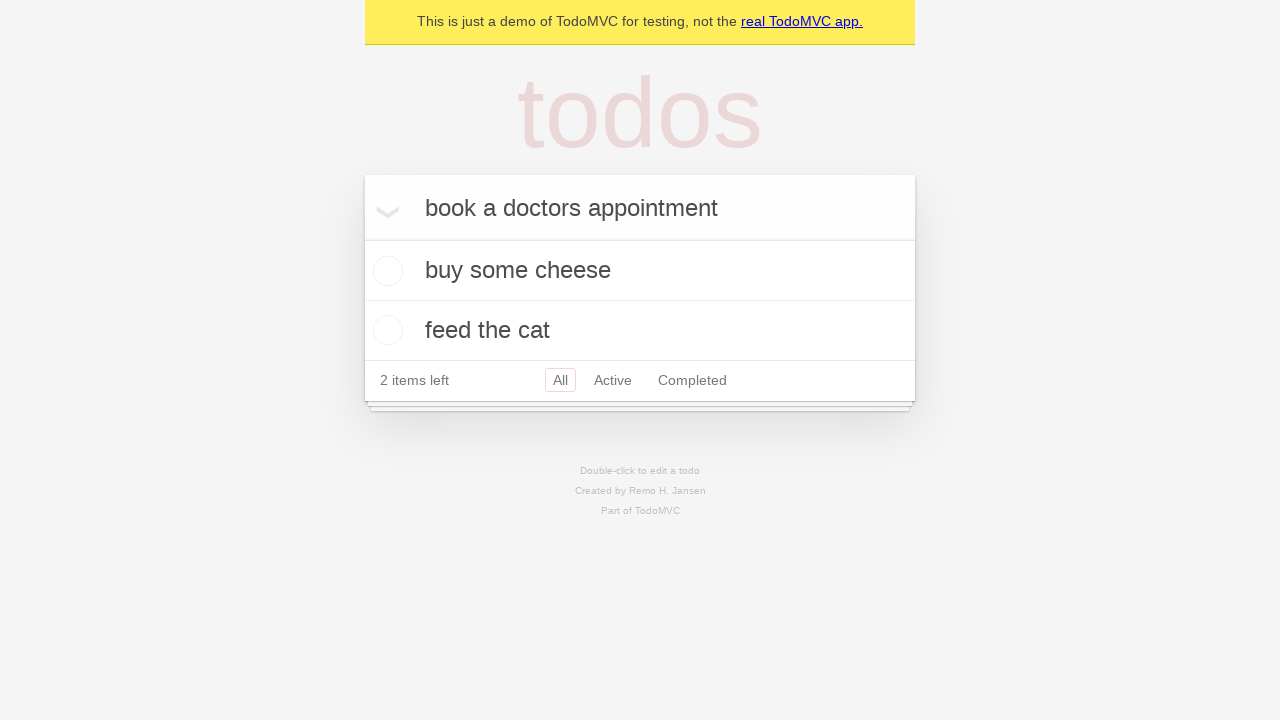

Pressed Enter to create third todo on .new-todo
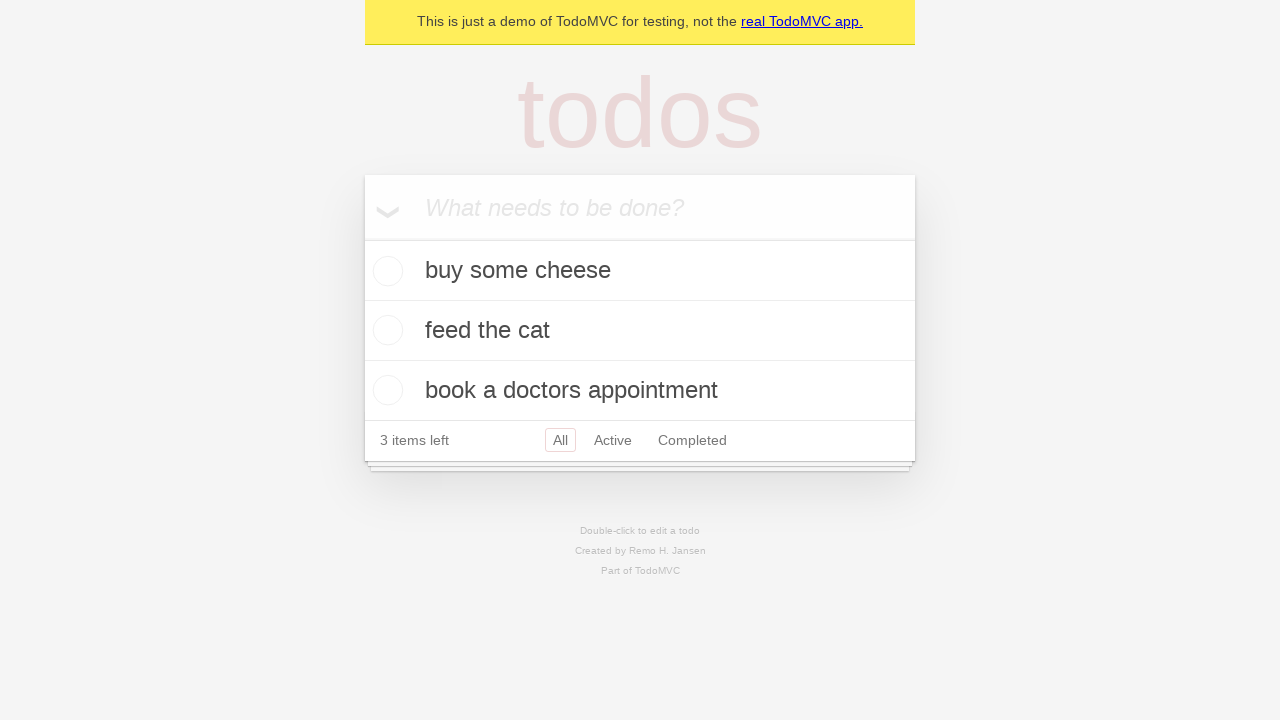

All 3 todo items have appeared in the list
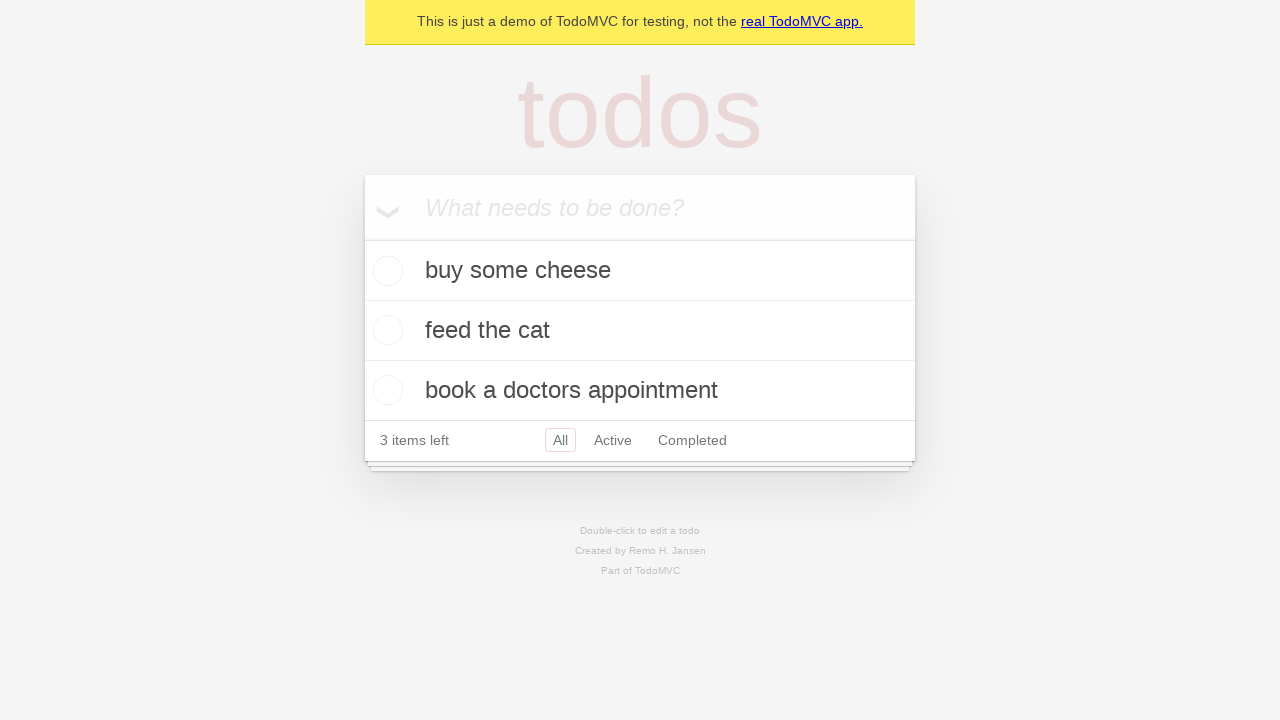

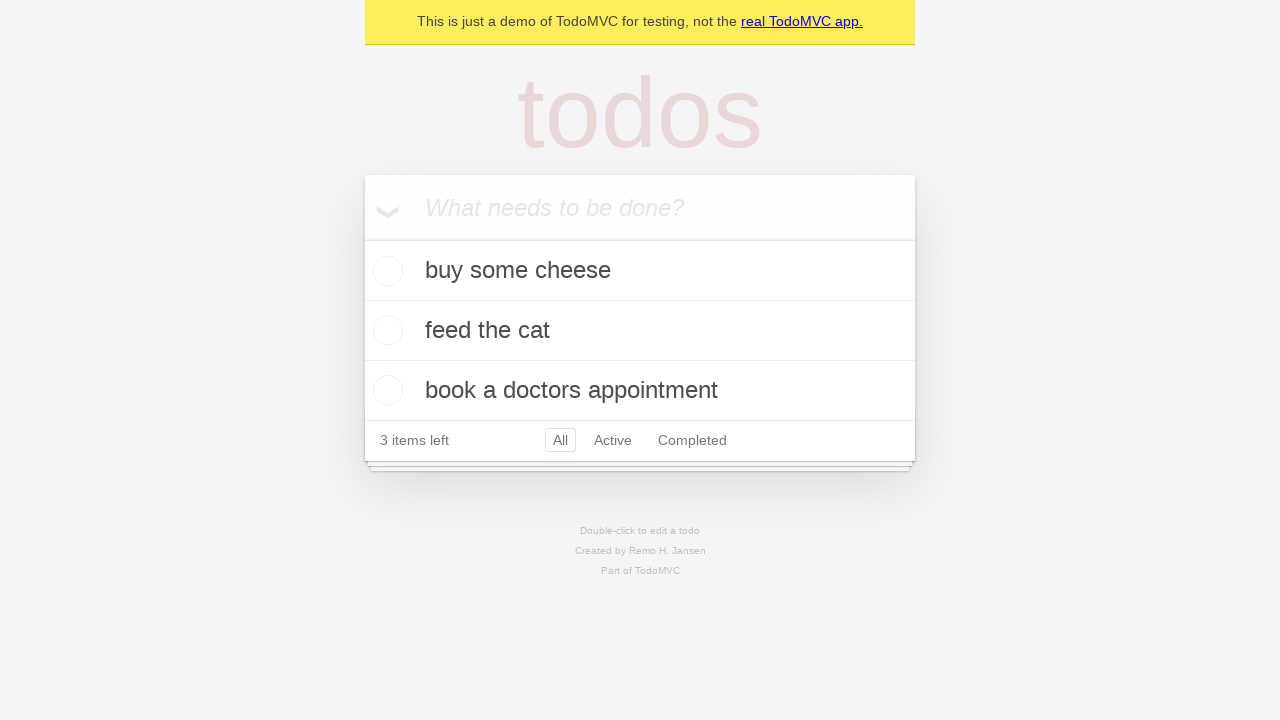